Tests multi-select dropdown functionality by selecting multiple options using different methods (visible text, index, and value)

Starting URL: https://www.hyrtutorials.com/p/html-dropdown-elements-practice.html

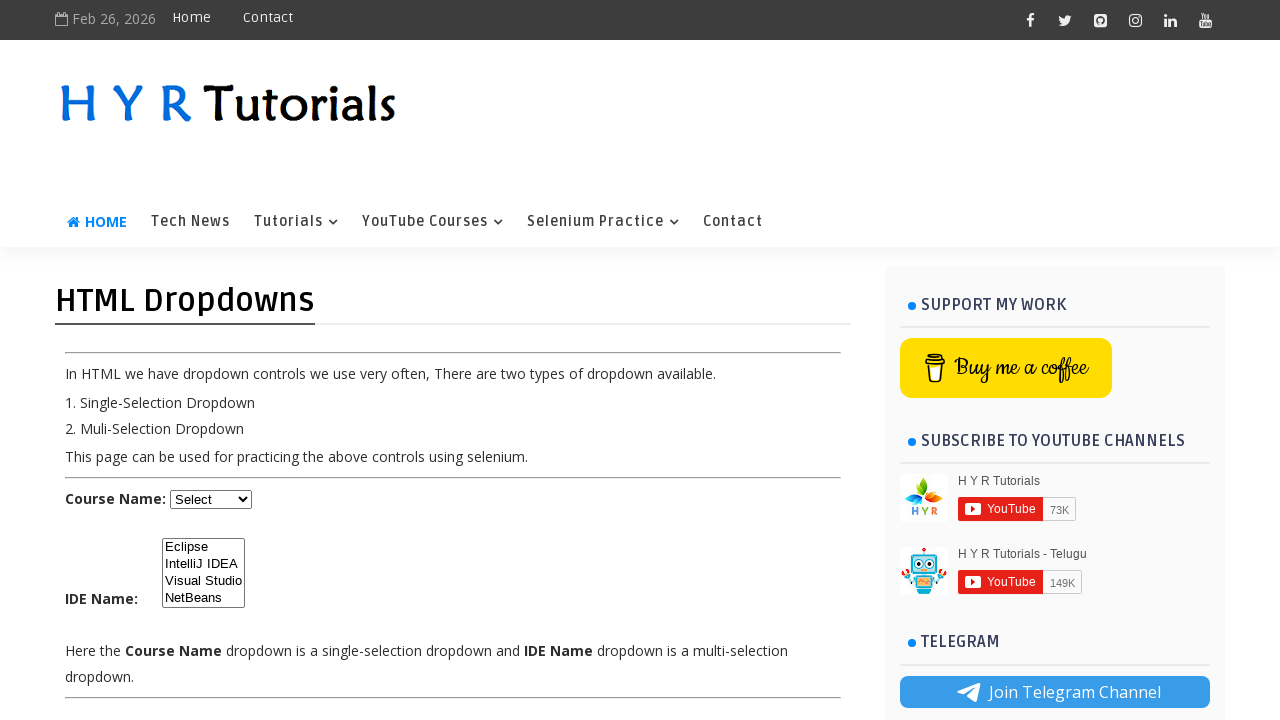

Located multi-select dropdown element with id 'ide'
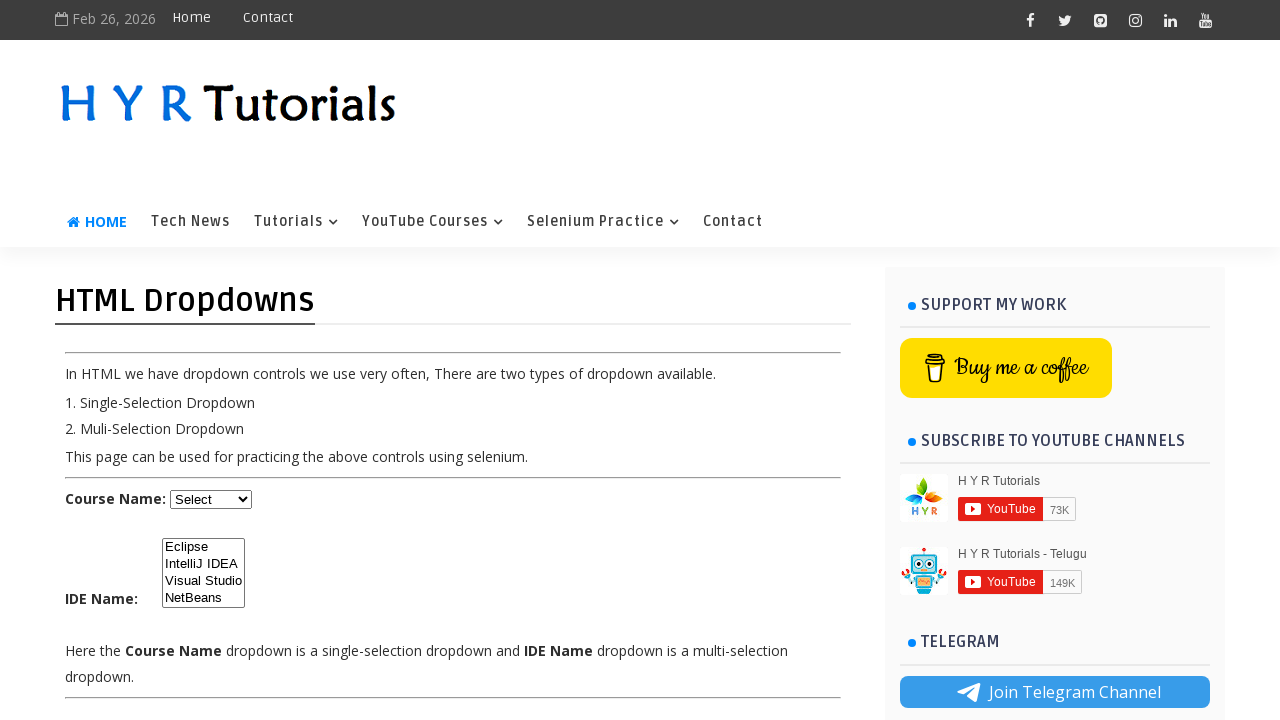

Selected 'Eclipse' option by visible text on #ide
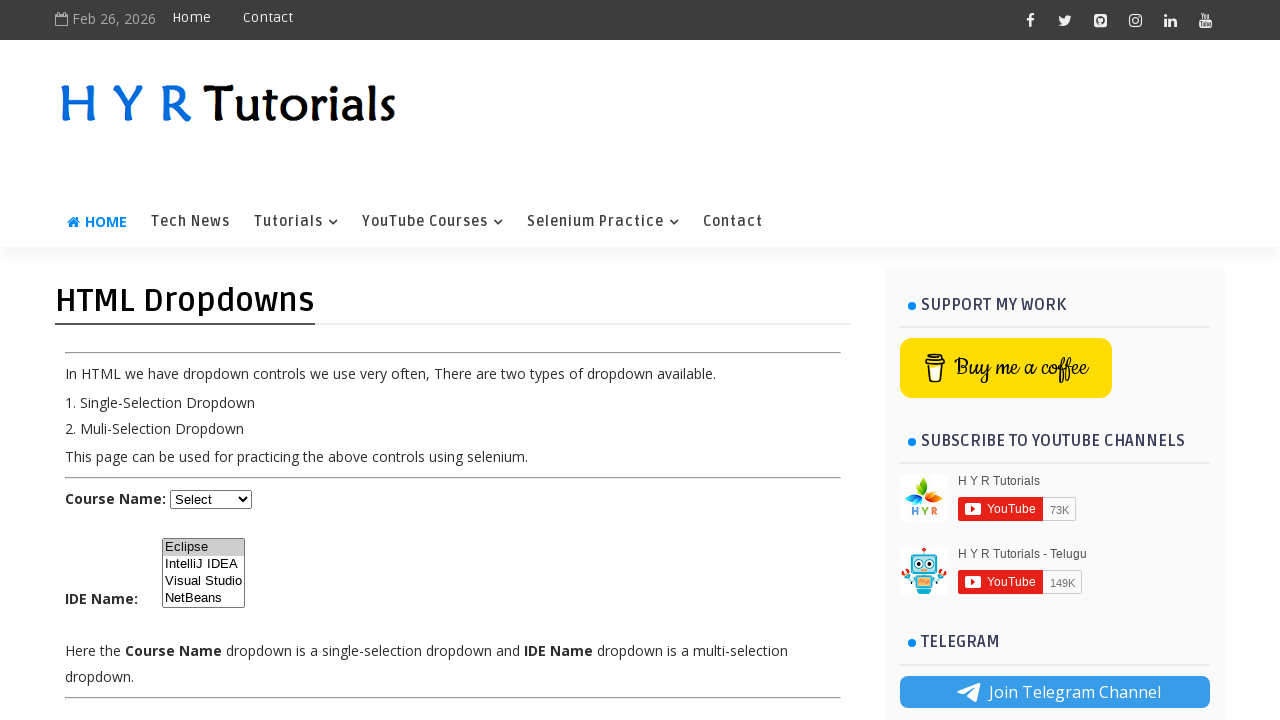

Waited 1000ms between selections
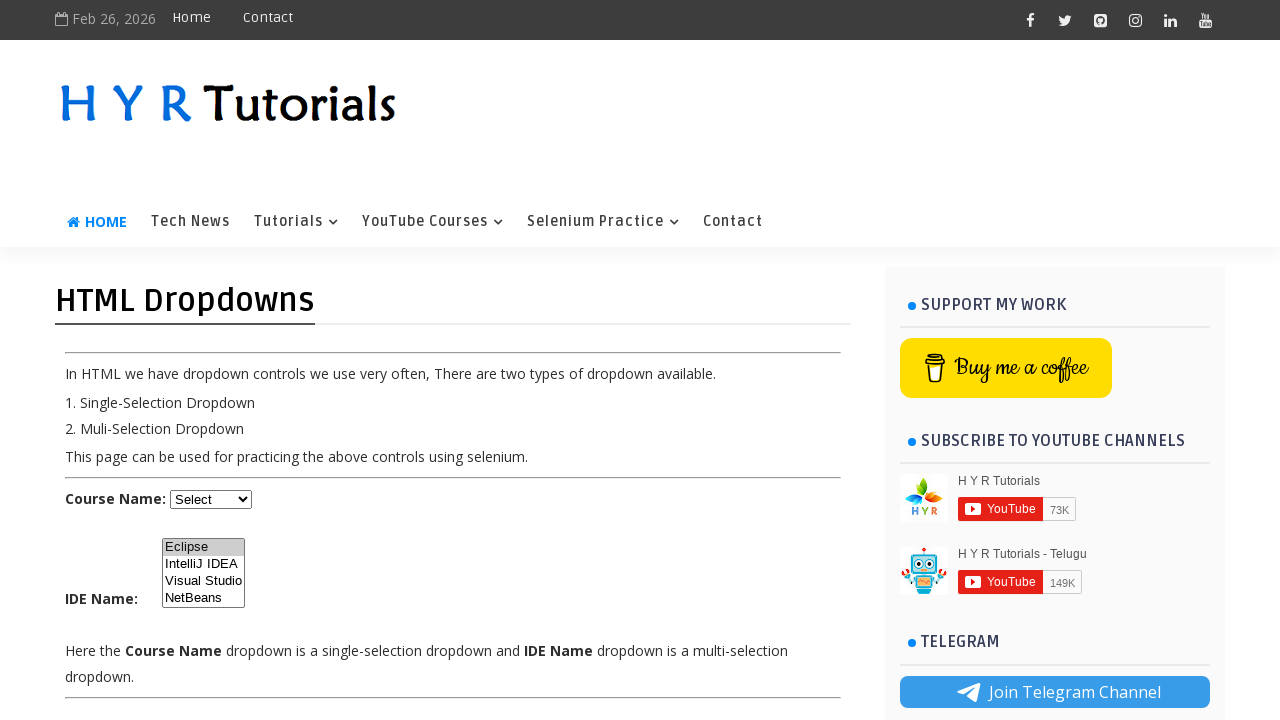

Selected option at index 1 (IntelliJ IDEA) on #ide
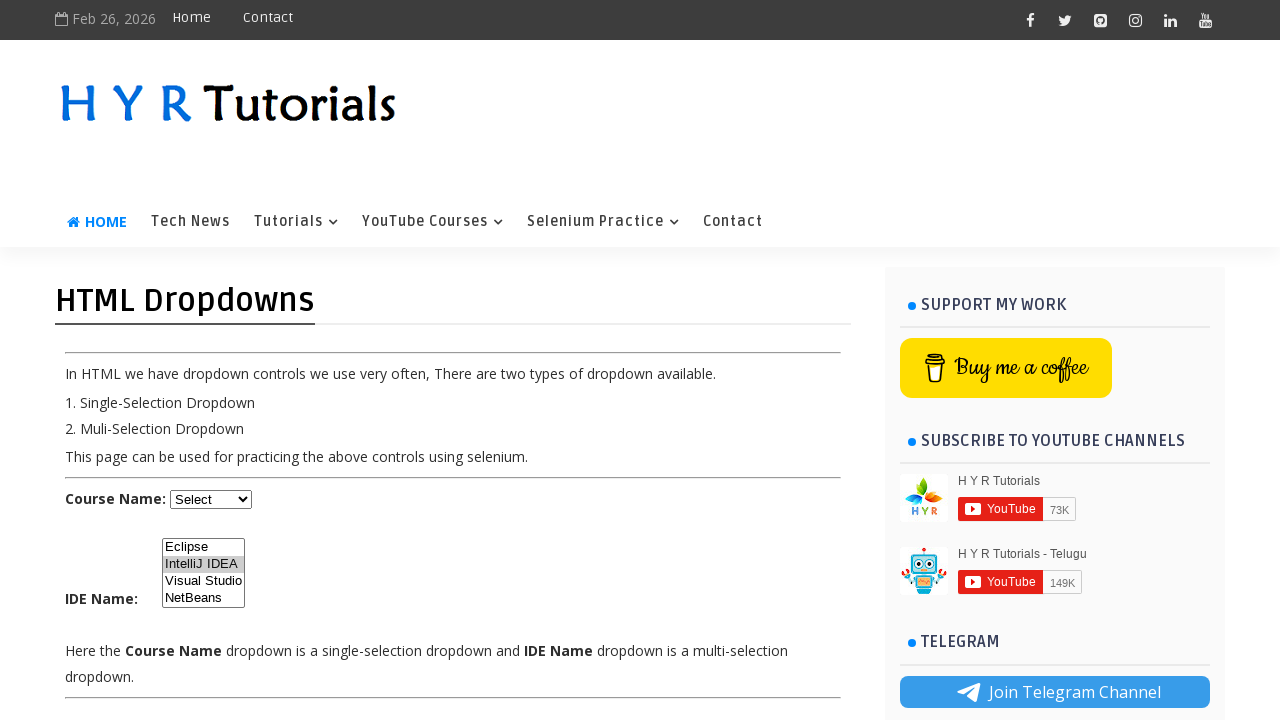

Waited 1000ms between selections
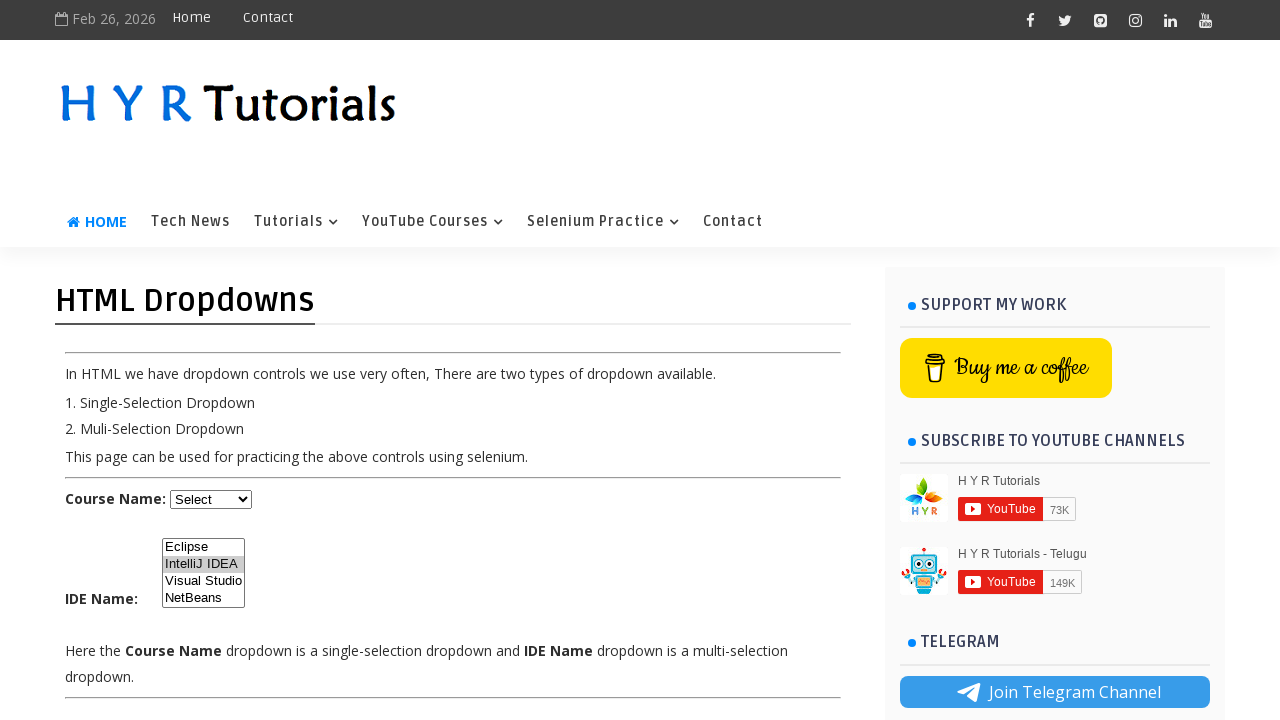

Selected option with value 'nb' (NetBeans) on #ide
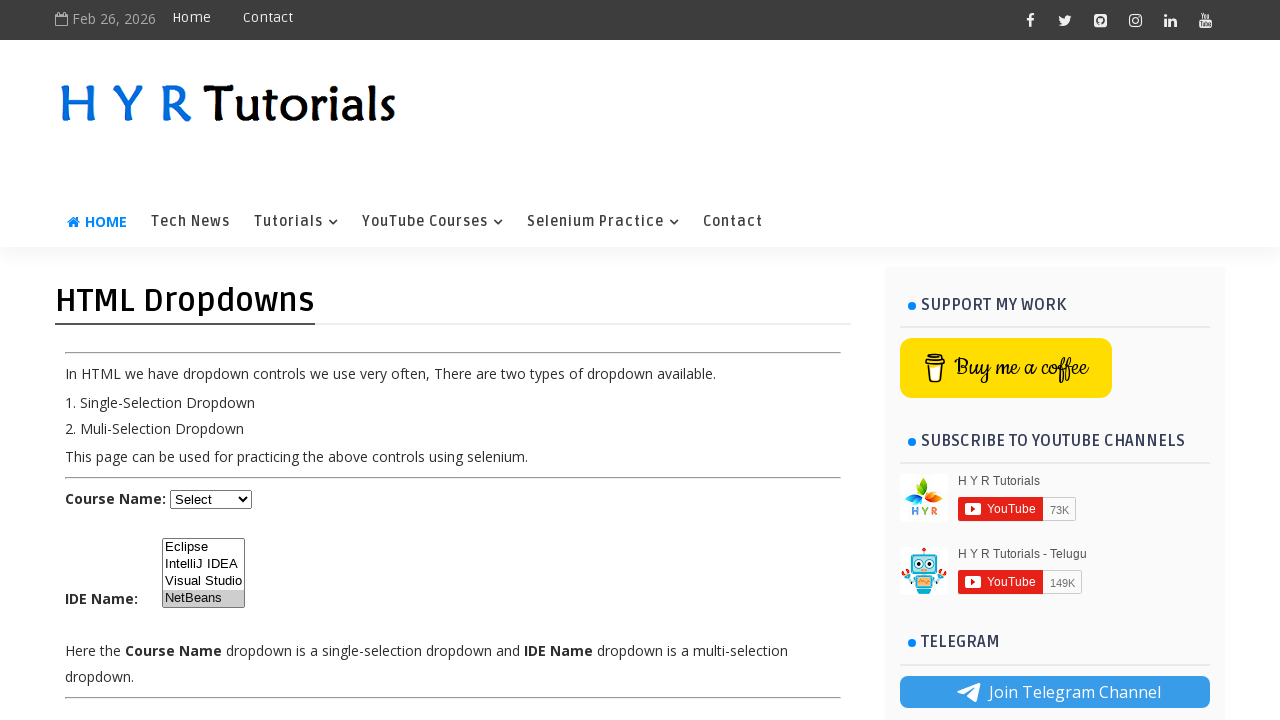

Waited 1000ms to verify all selections were made
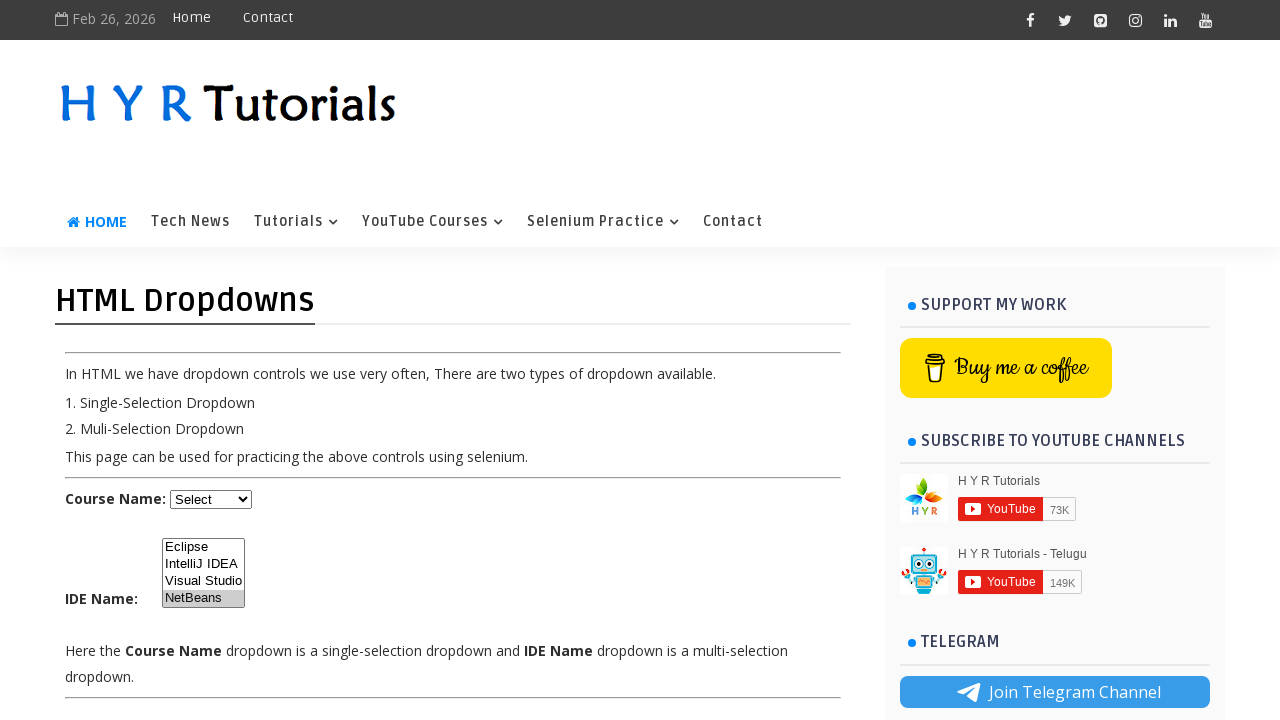

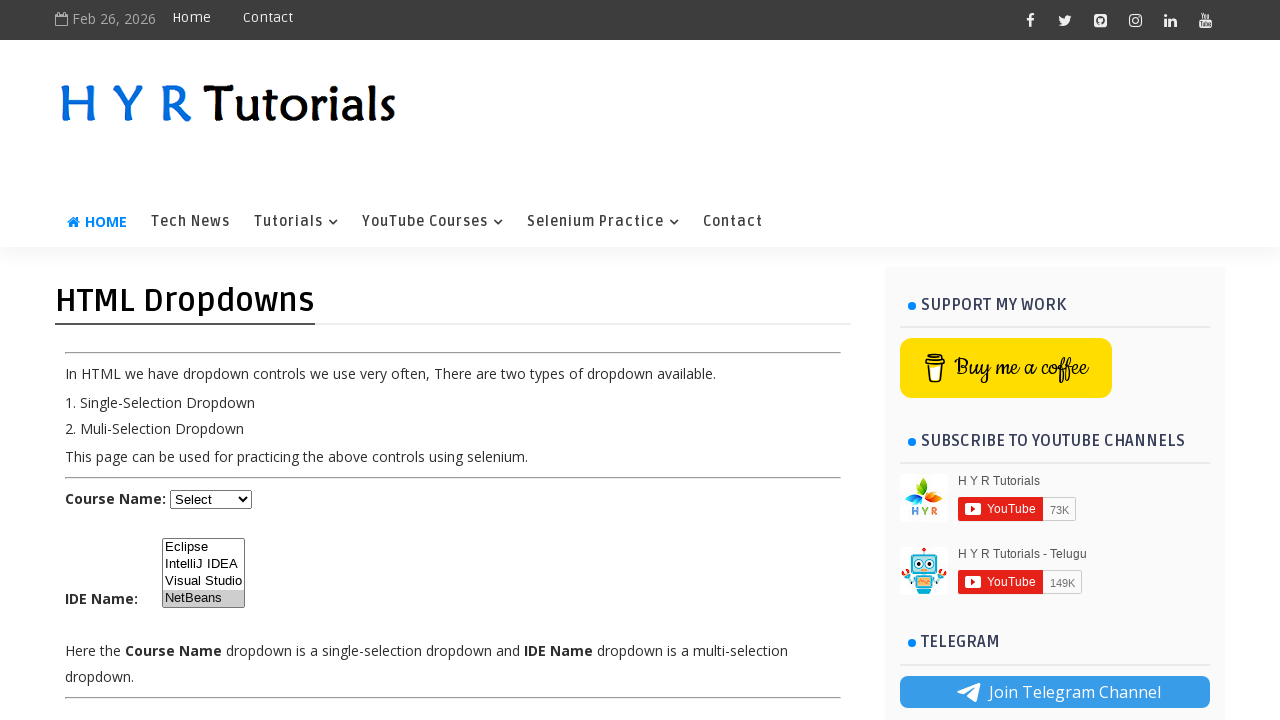